Tests that clicking Clear completed button removes completed items from the list.

Starting URL: https://demo.playwright.dev/todomvc

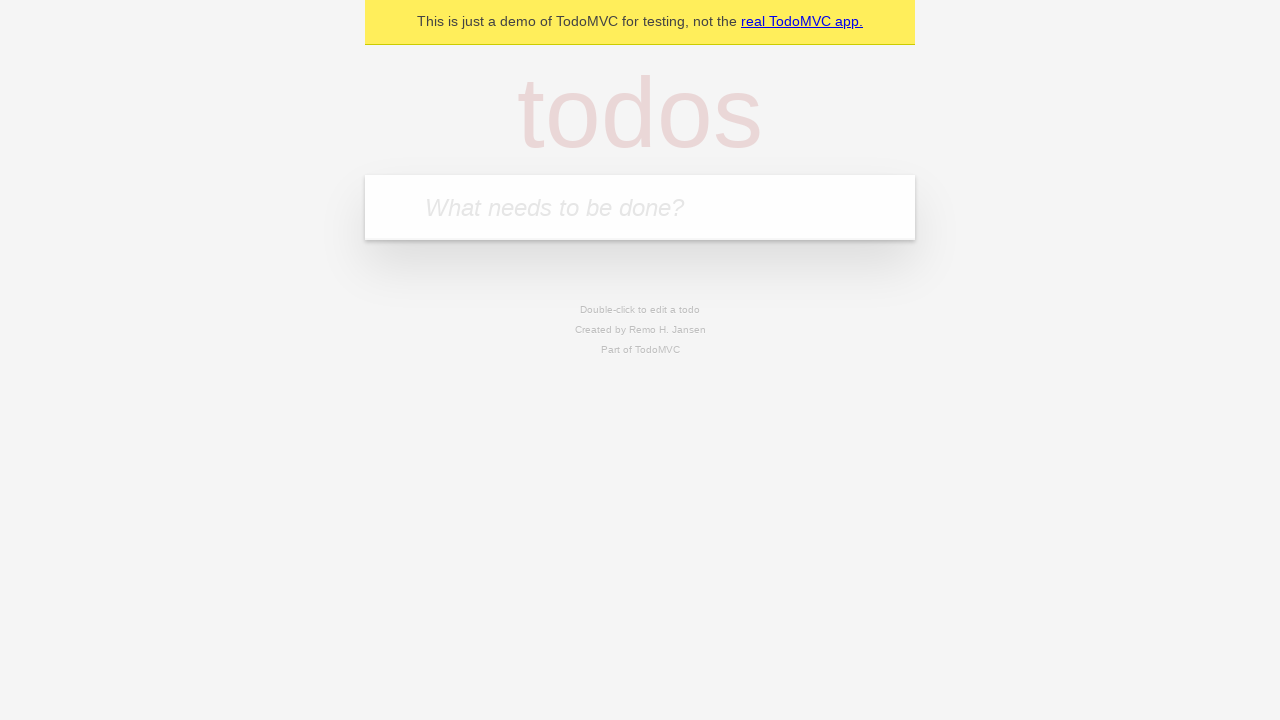

Filled todo input with 'buy some cheese' on internal:attr=[placeholder="What needs to be done?"i]
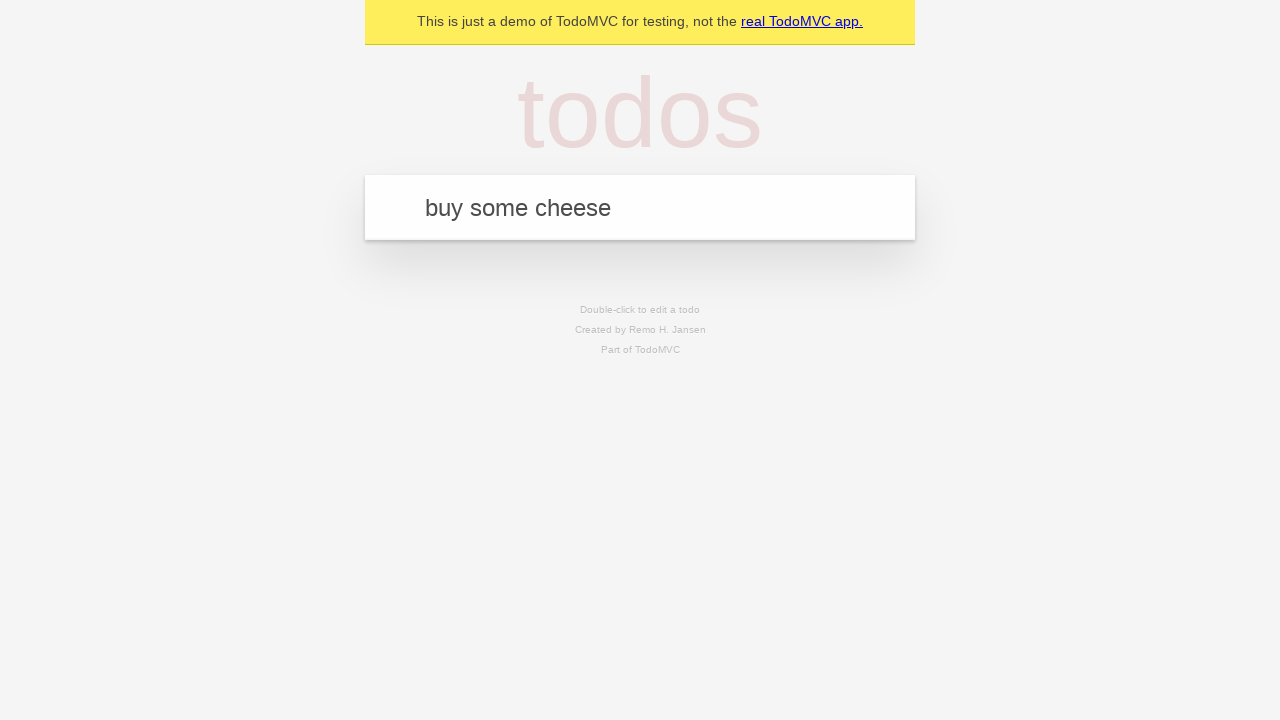

Pressed Enter to add todo 'buy some cheese' on internal:attr=[placeholder="What needs to be done?"i]
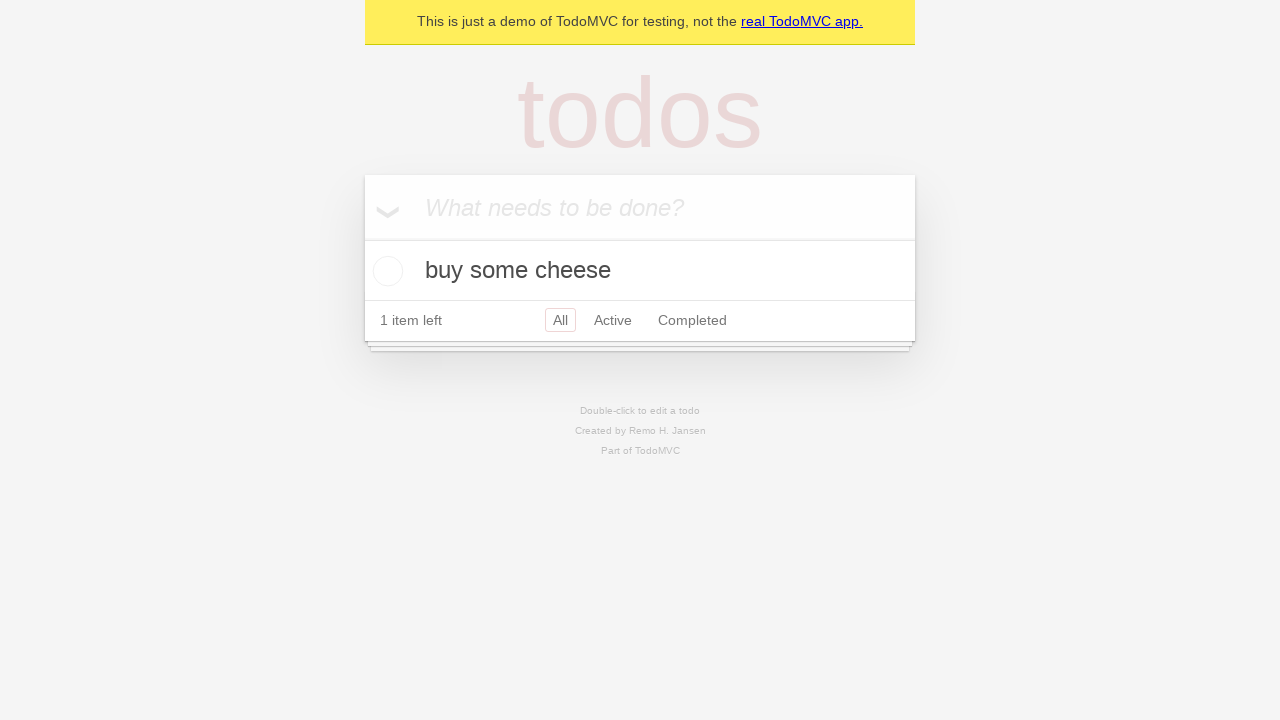

Filled todo input with 'feed the cat' on internal:attr=[placeholder="What needs to be done?"i]
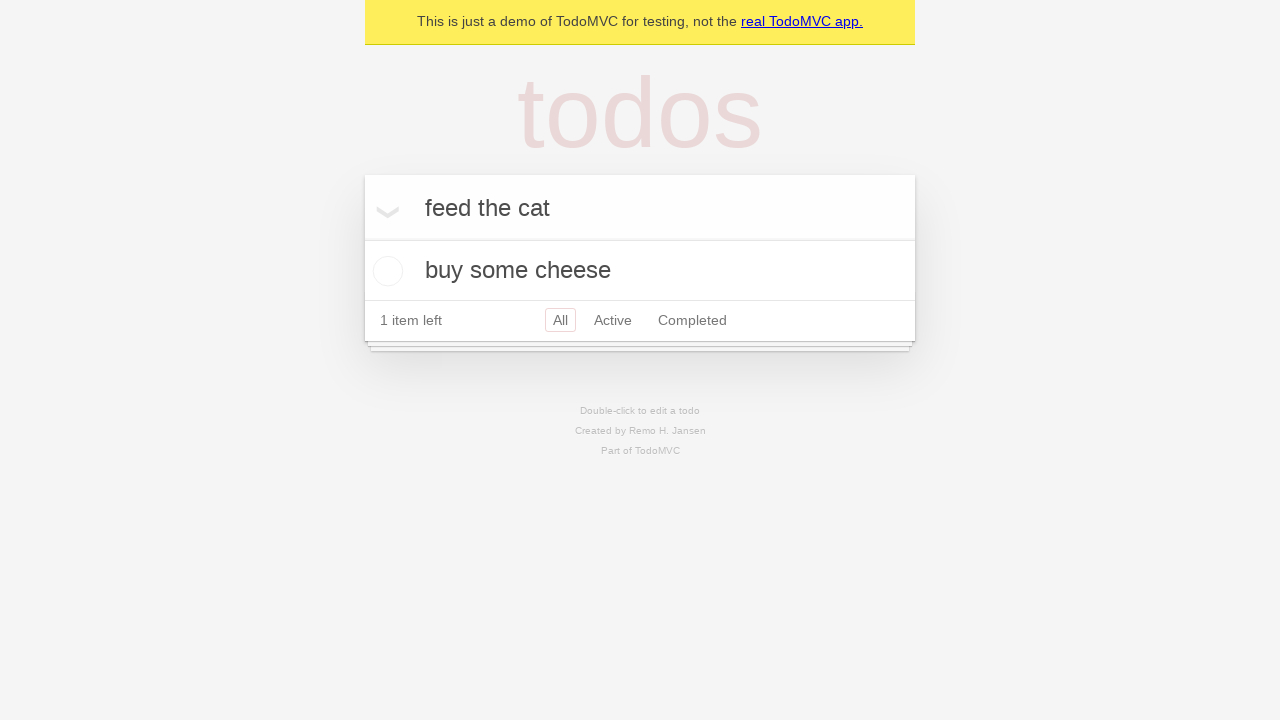

Pressed Enter to add todo 'feed the cat' on internal:attr=[placeholder="What needs to be done?"i]
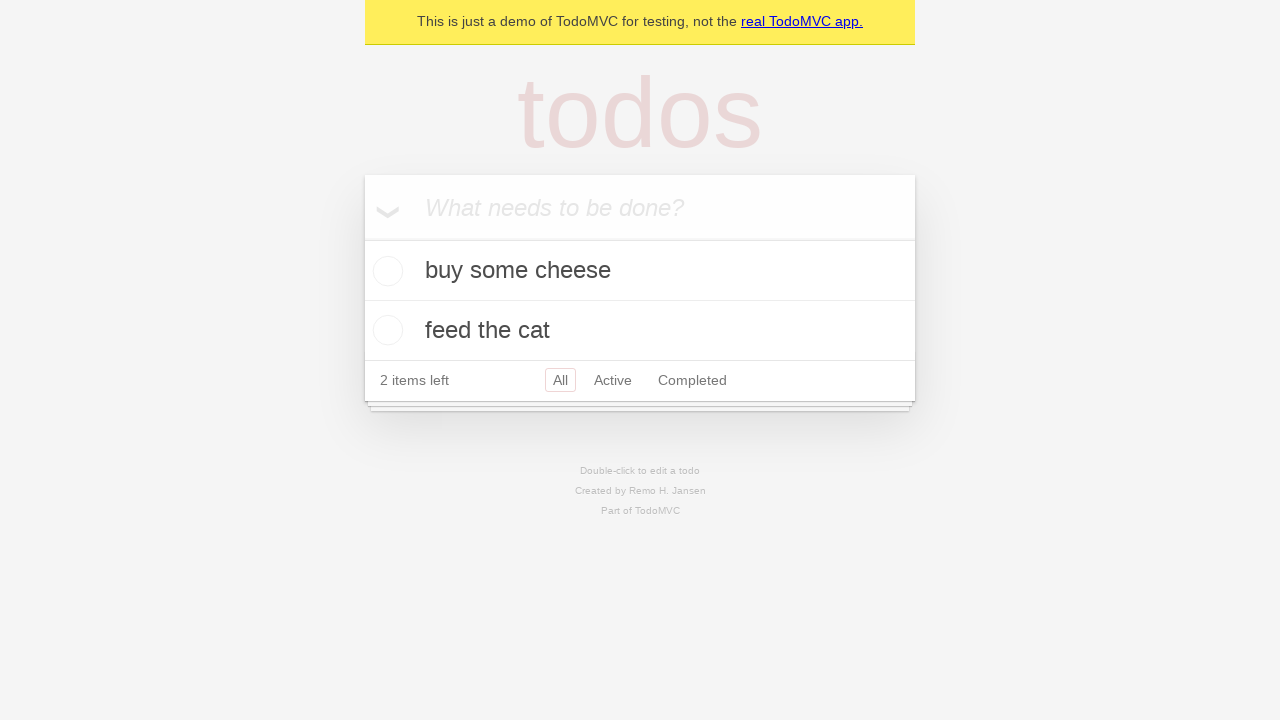

Filled todo input with 'book a doctors appointment' on internal:attr=[placeholder="What needs to be done?"i]
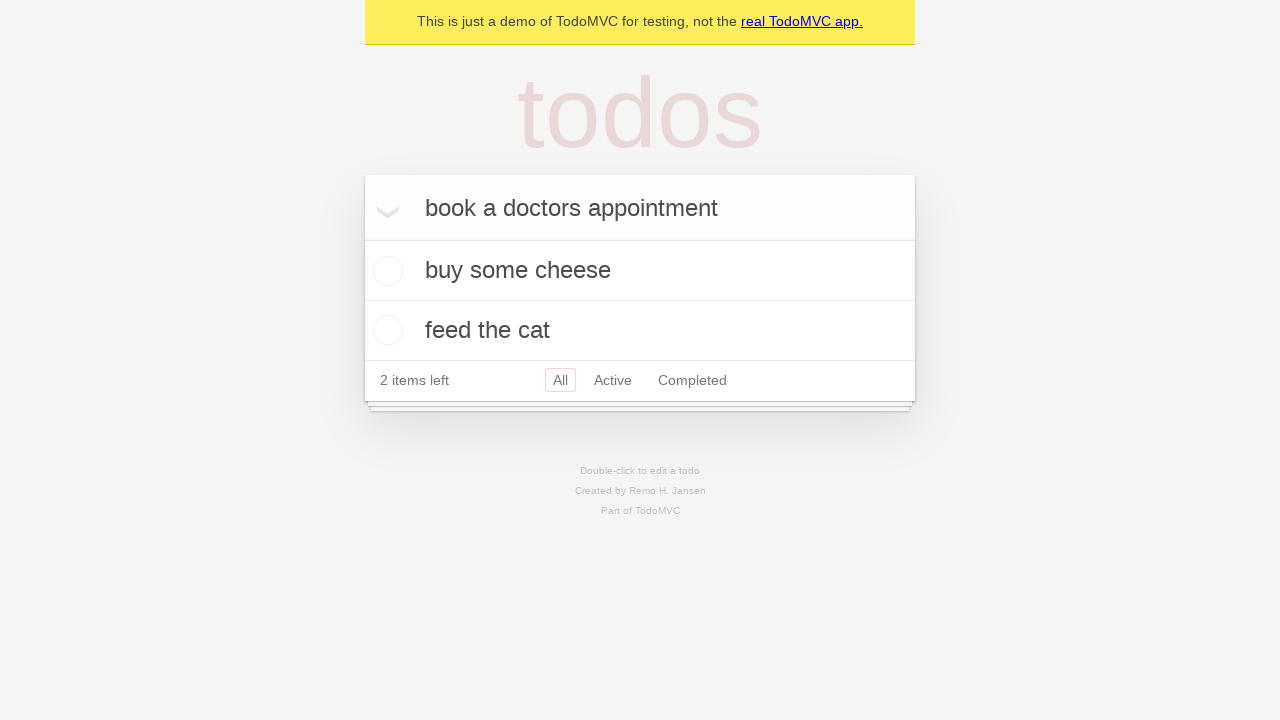

Pressed Enter to add todo 'book a doctors appointment' on internal:attr=[placeholder="What needs to be done?"i]
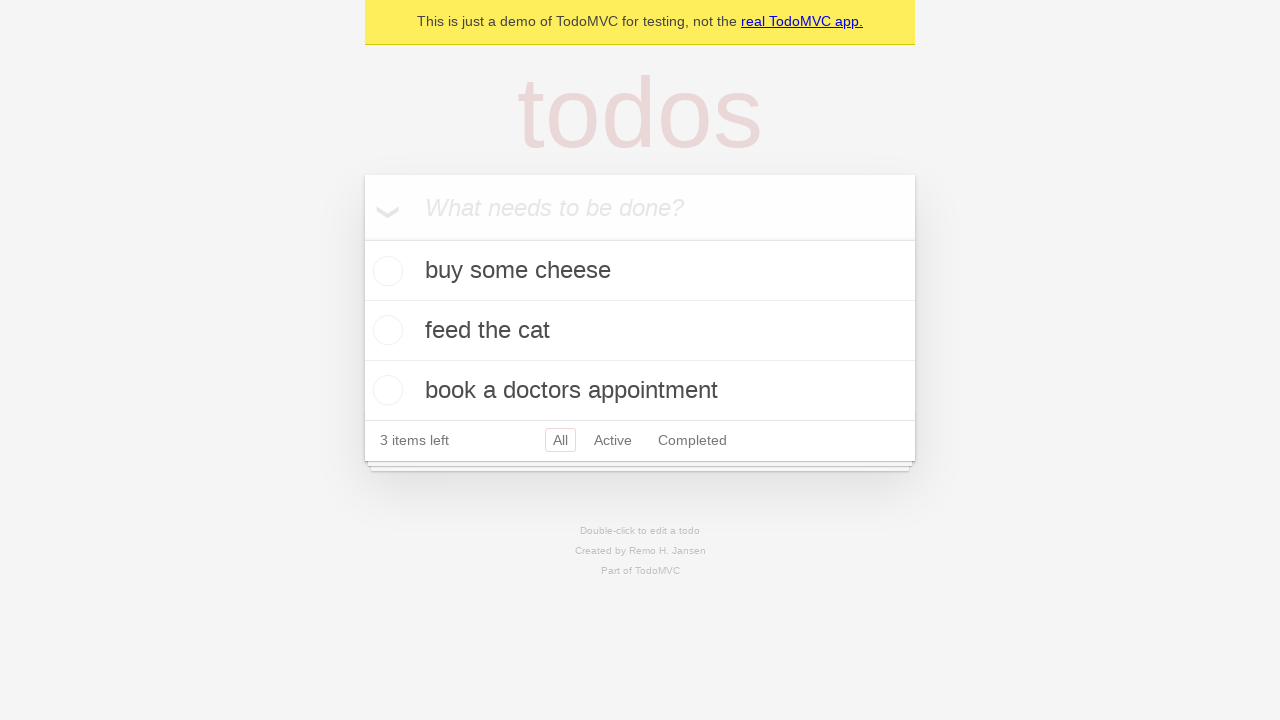

Located all todo items
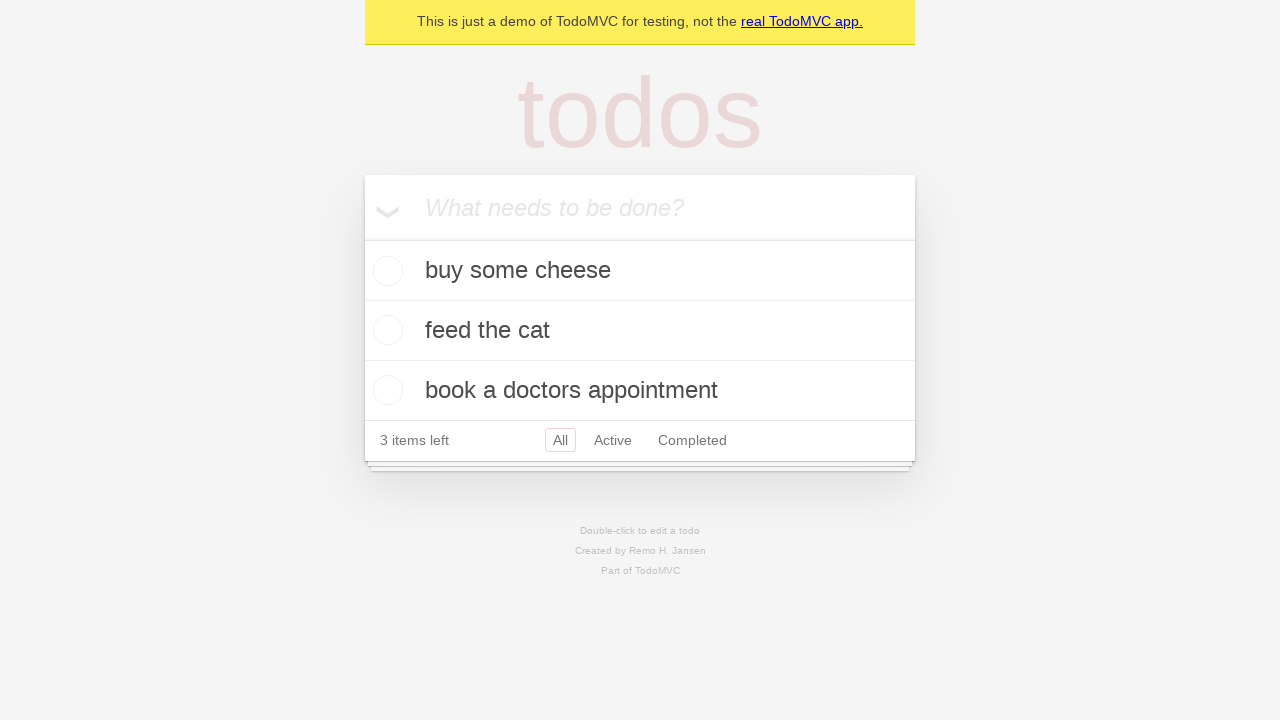

Checked the second todo item to mark it as complete at (385, 330) on internal:testid=[data-testid="todo-item"s] >> nth=1 >> internal:role=checkbox
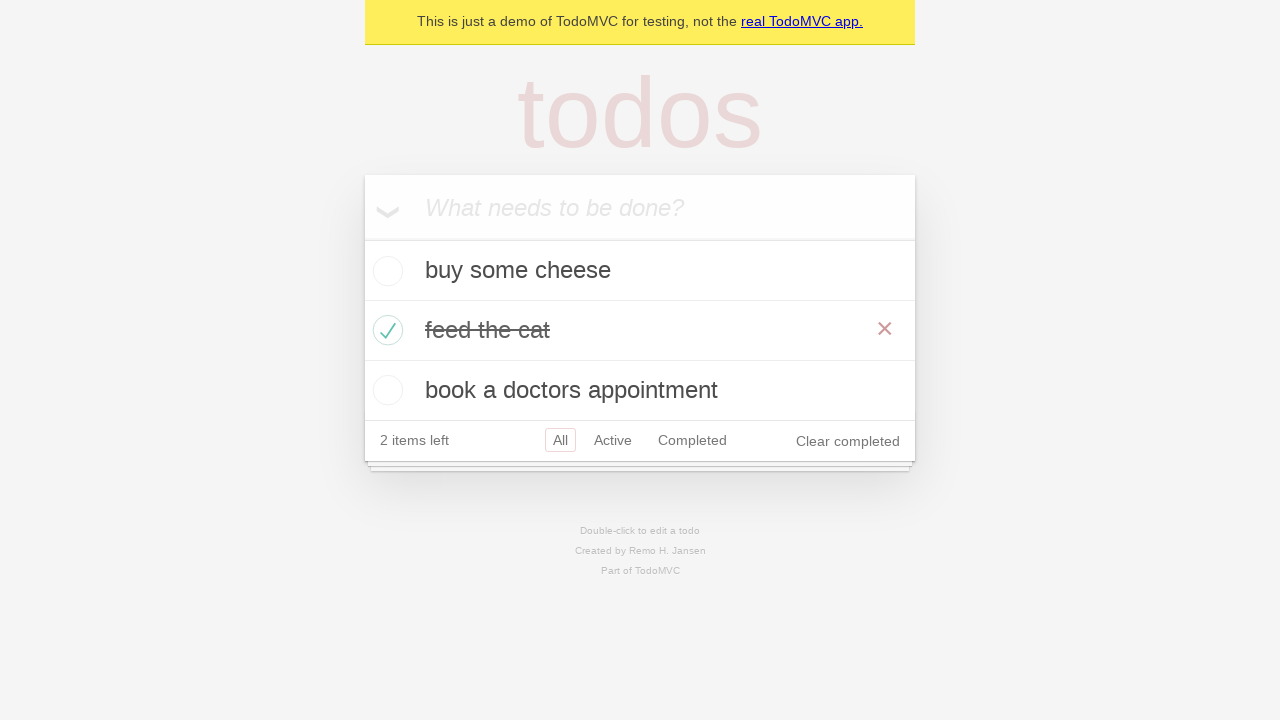

Clicked 'Clear completed' button at (848, 441) on internal:role=button[name="Clear completed"i]
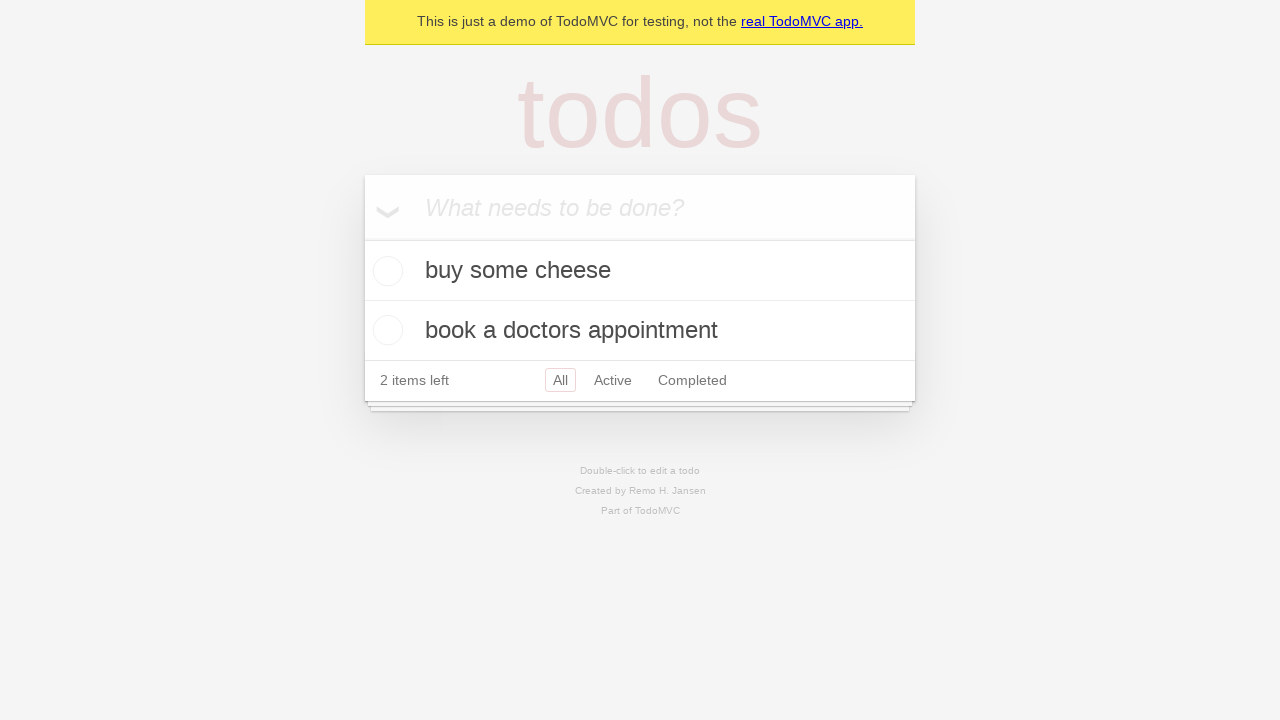

Verified that todo items are present after clearing completed items
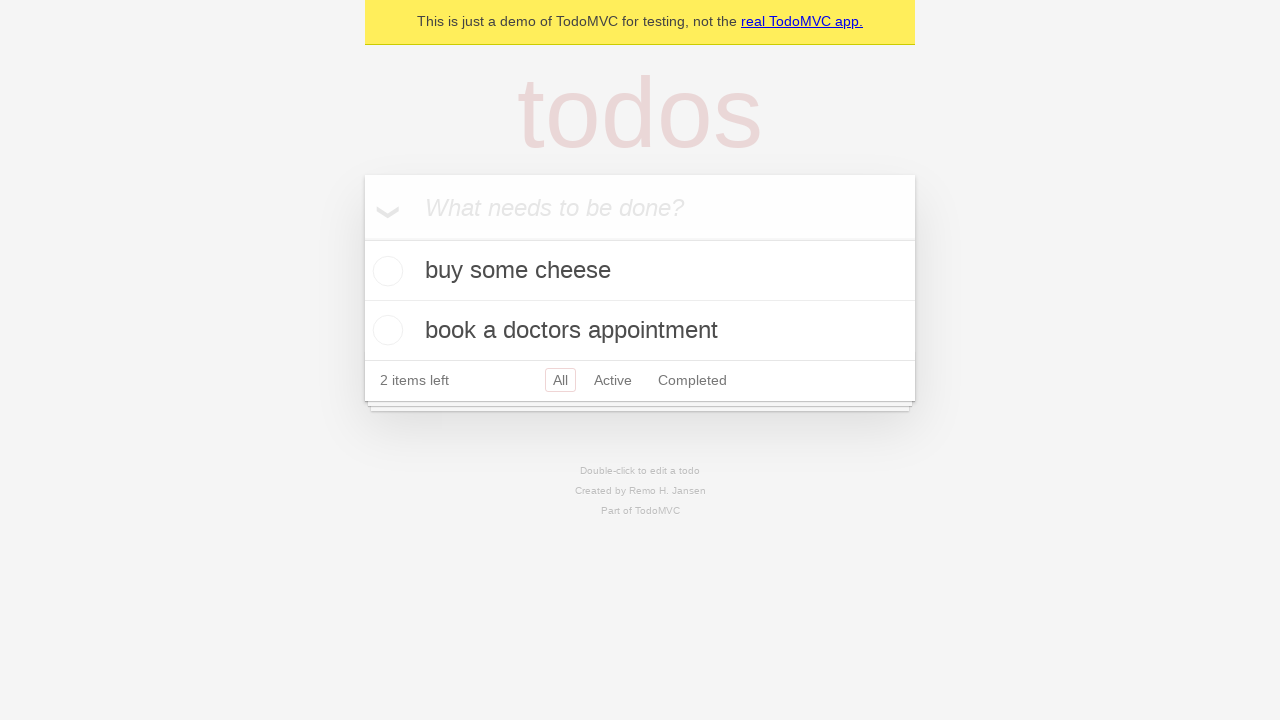

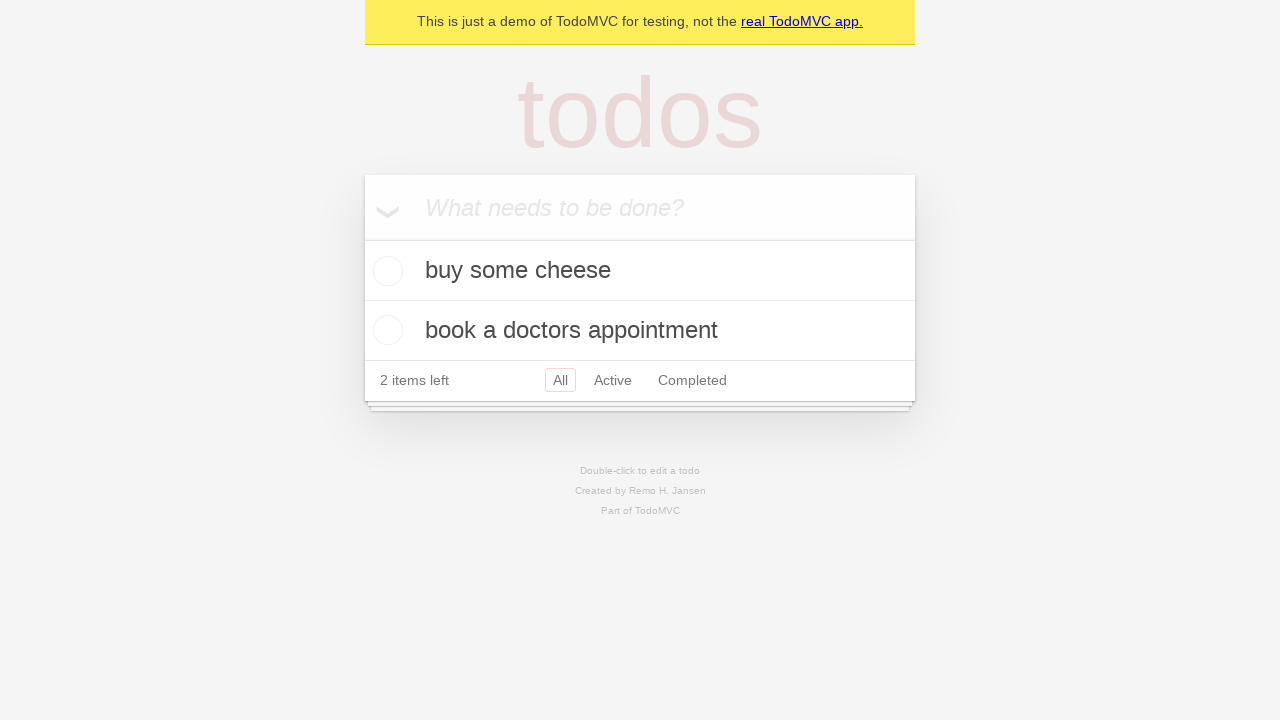